Tests sending keyboard keys by finding an input element and pressing the SPACE key, then verifying the displayed result text shows the correct key was pressed.

Starting URL: http://the-internet.herokuapp.com/key_presses

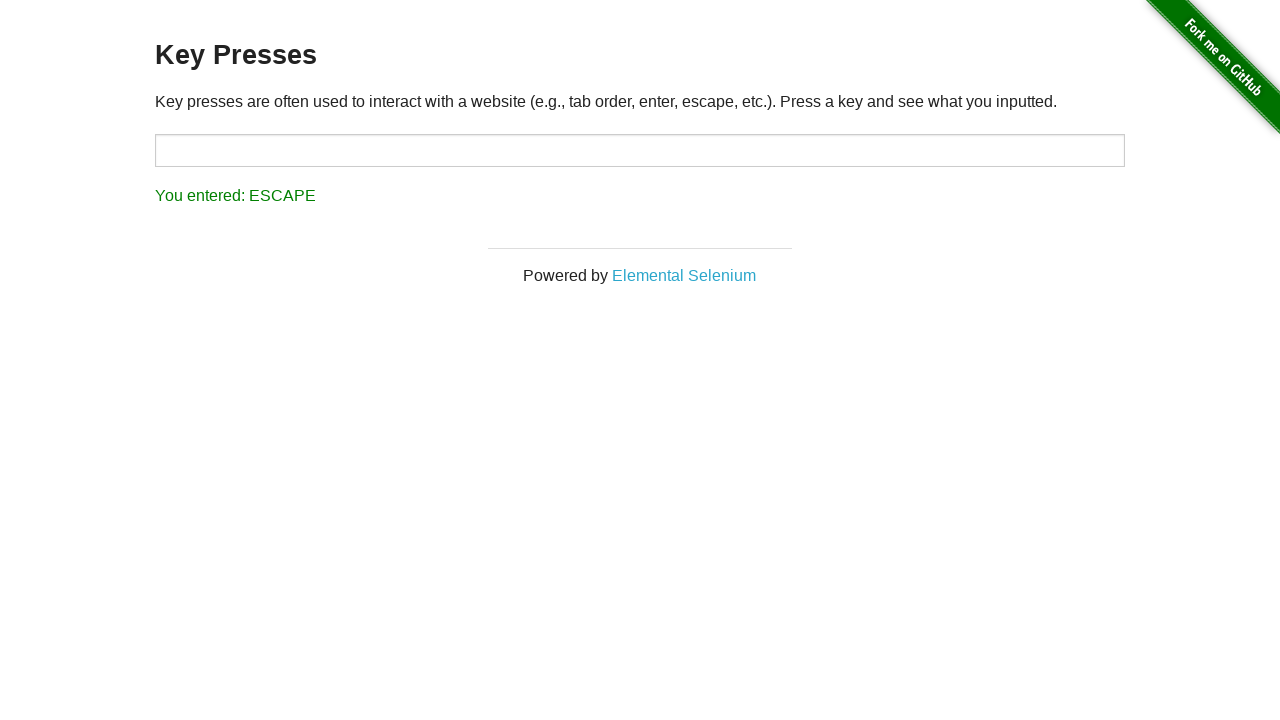

Pressed SPACE key on target input element on #target
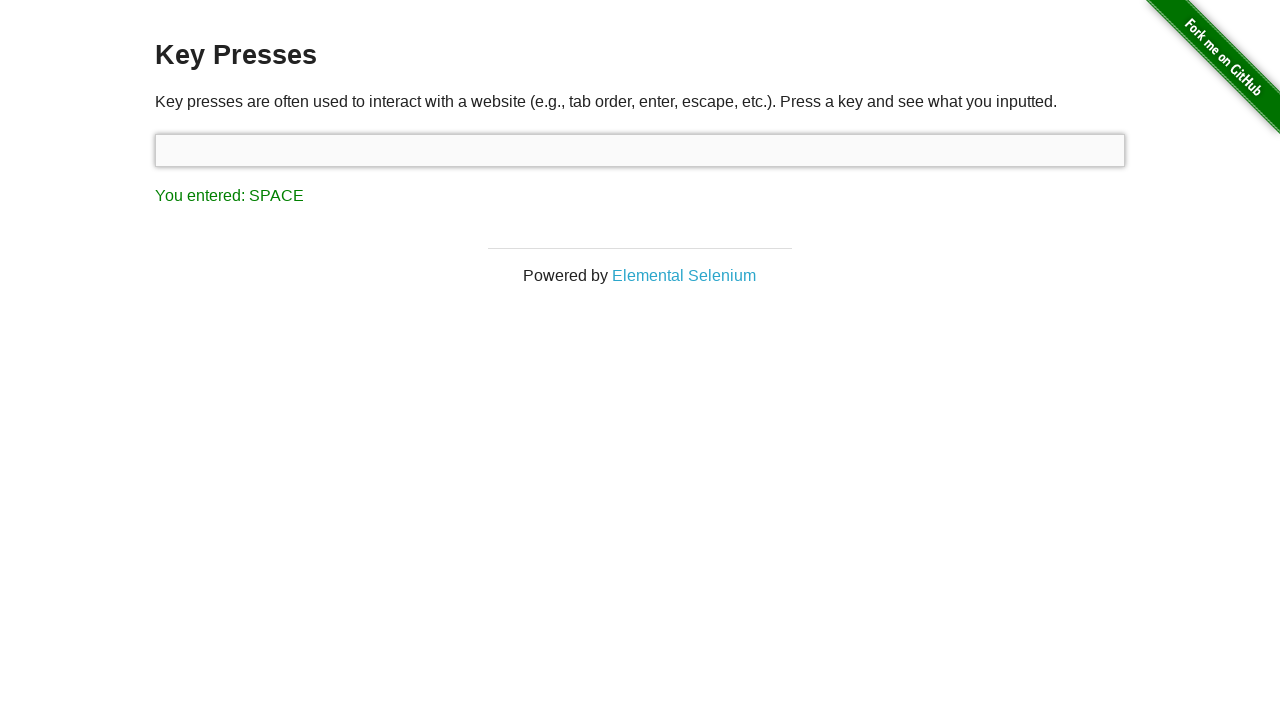

Result element loaded after pressing SPACE
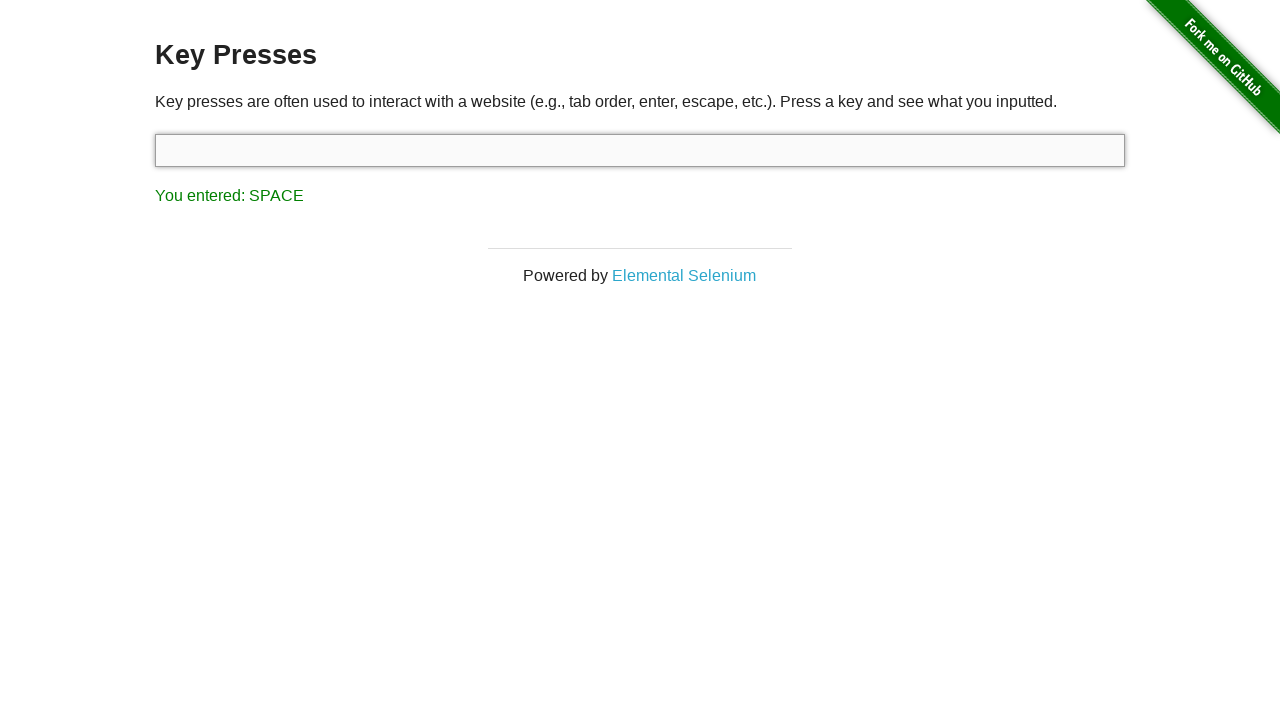

Retrieved result text content
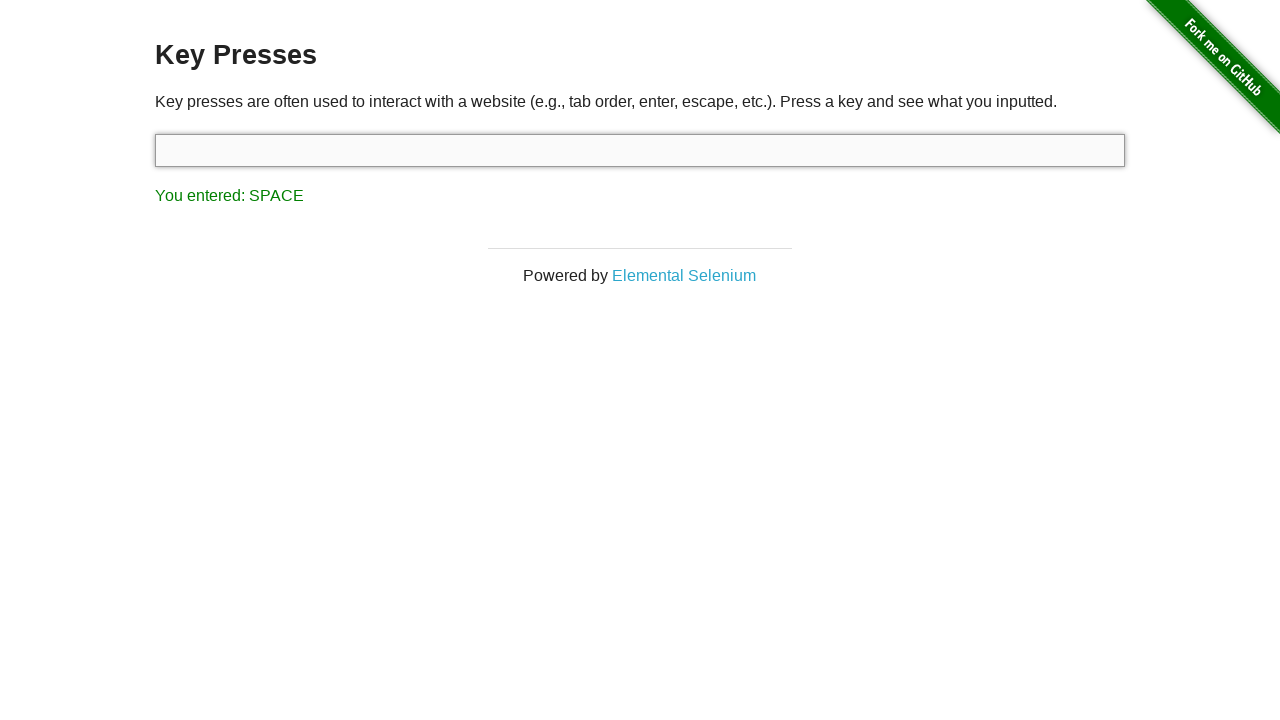

Verified result text shows 'You entered: SPACE'
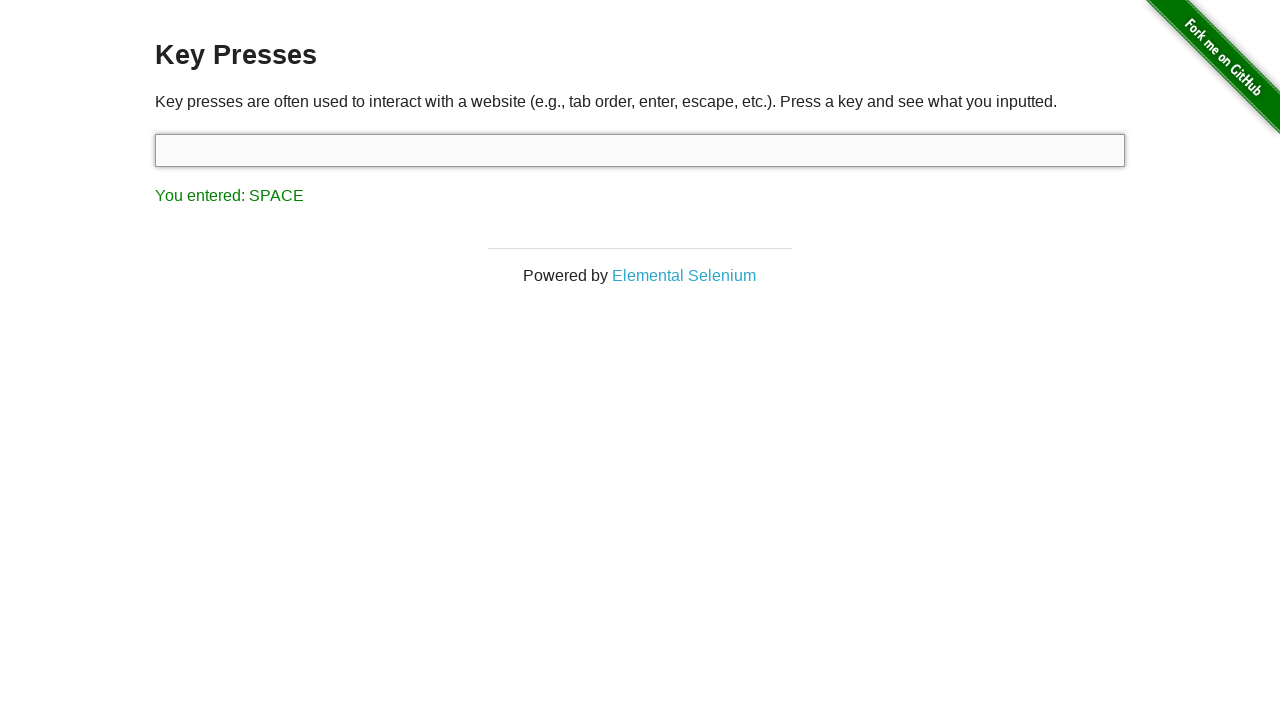

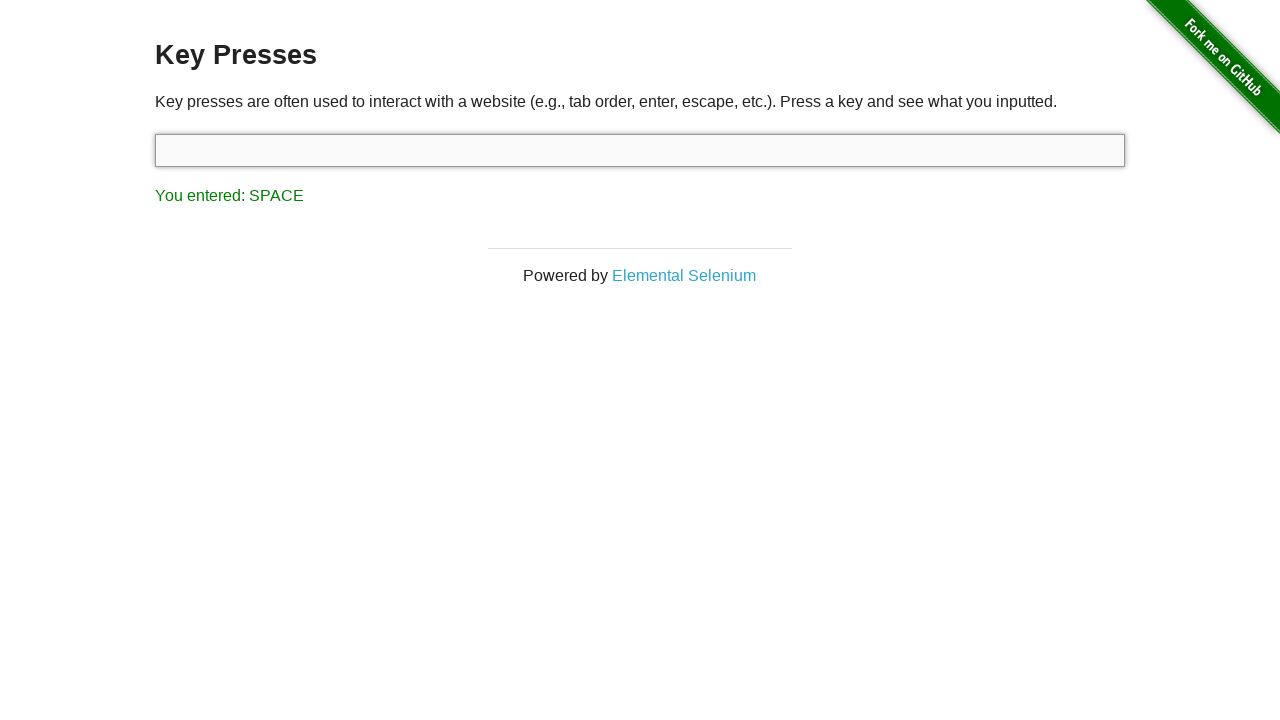